Tests file download functionality by clicking the download button on a demo QA page and verifying the download initiates

Starting URL: https://demoqa.com/upload-download

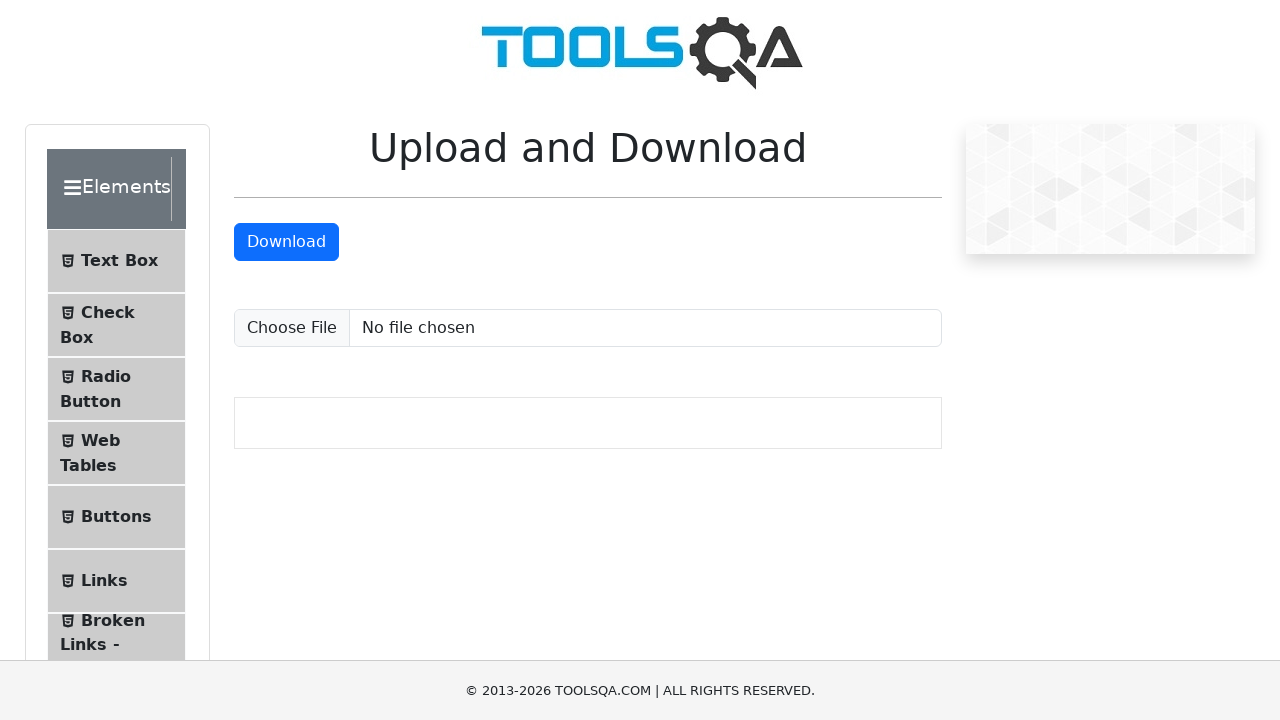

Download button is visible on the page
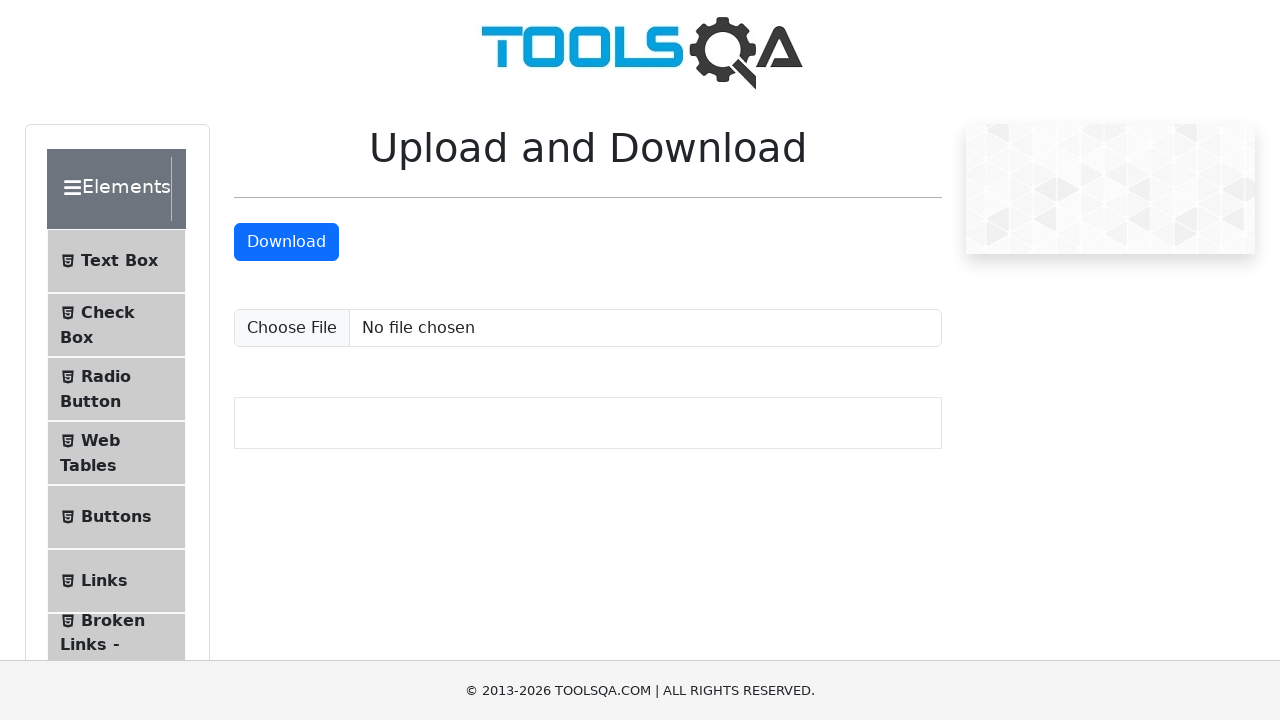

Clicked download button and download initiated at (286, 242) on #downloadButton
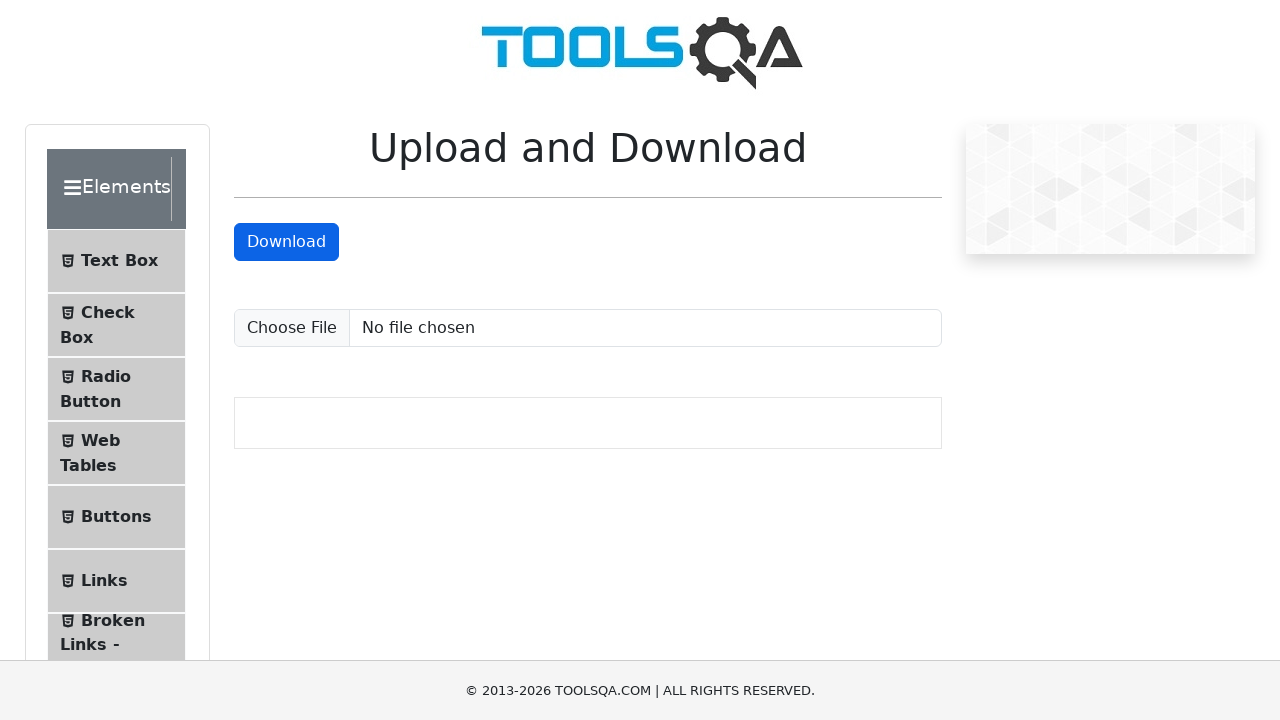

Download object retrieved successfully
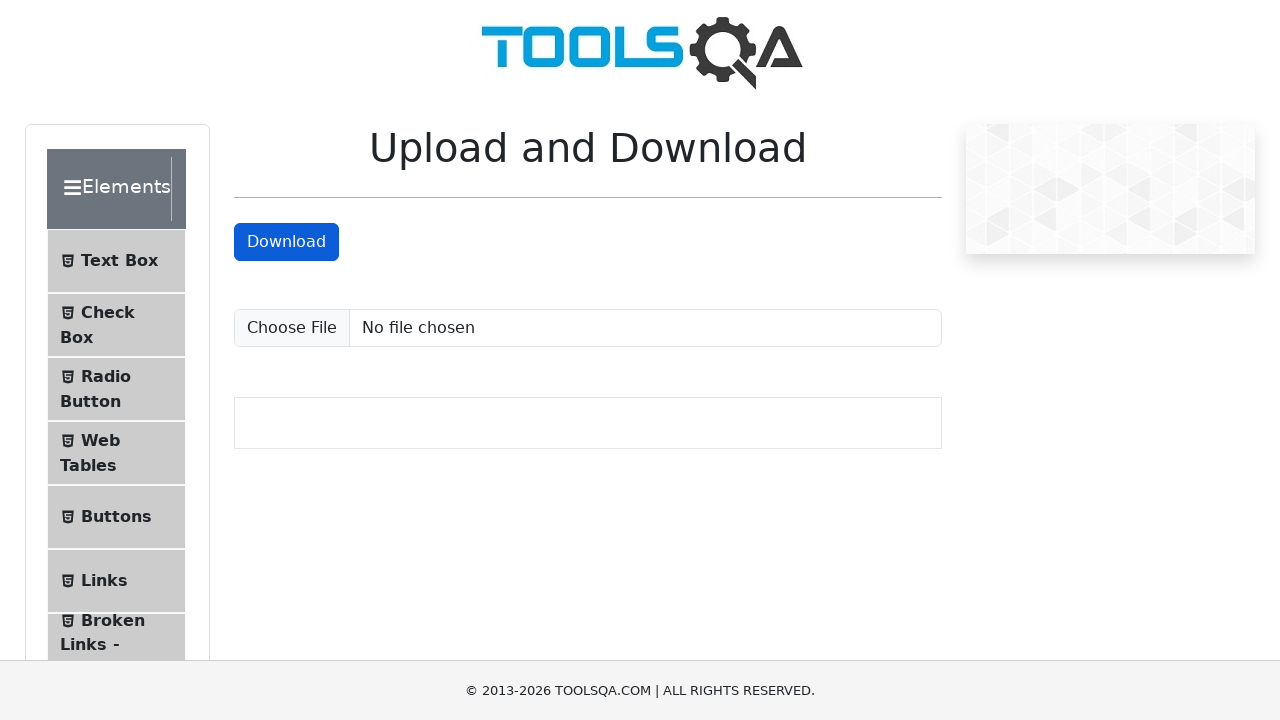

Verified downloaded file name contains 'sampleFile'
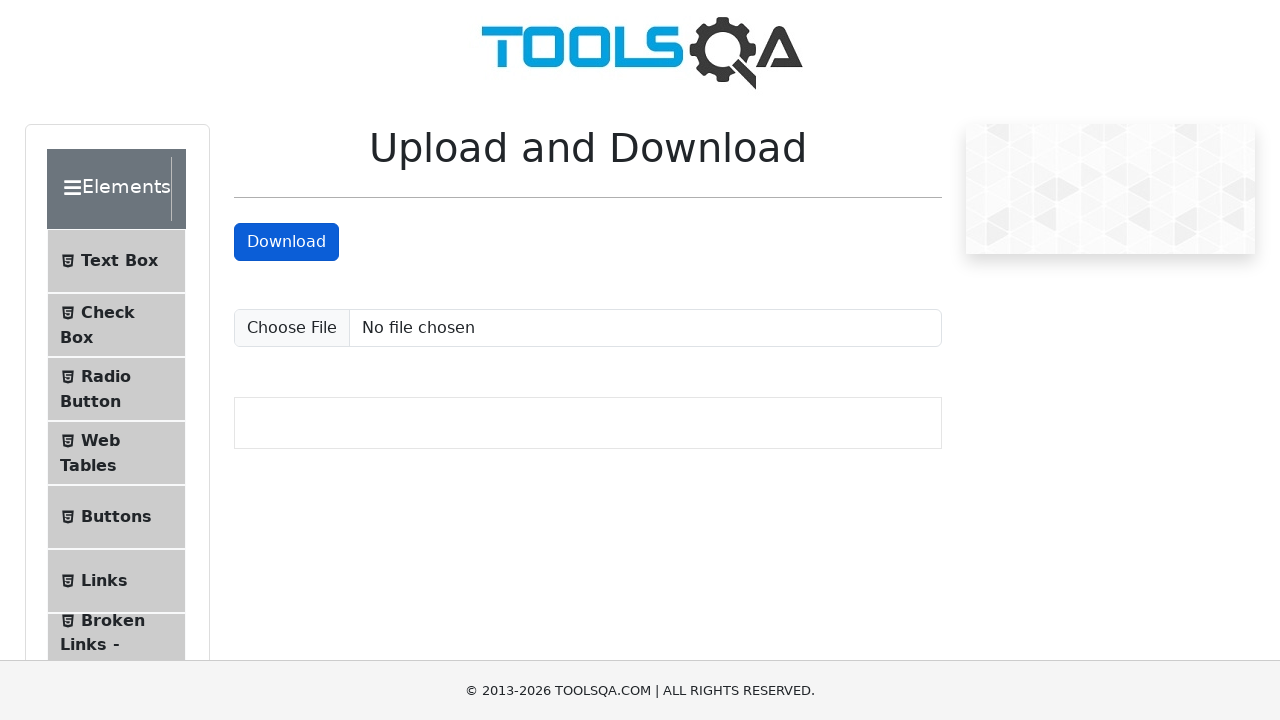

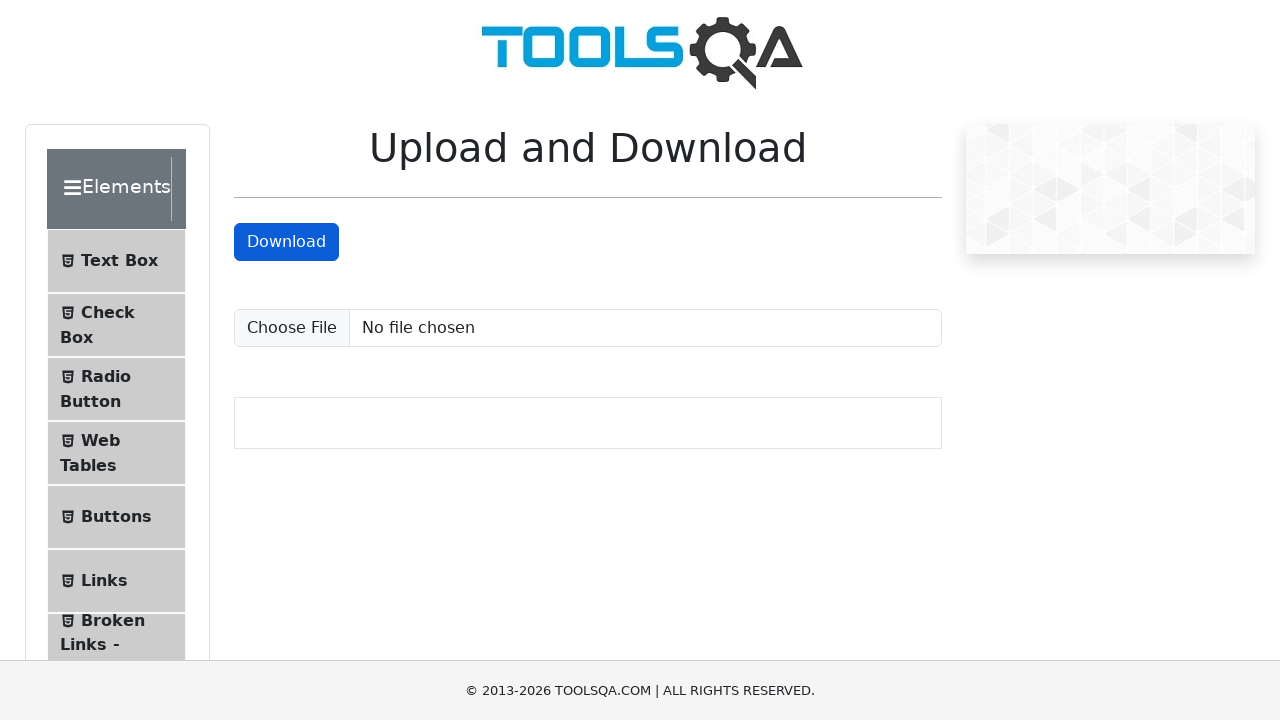